Tests mouse hover functionality by hovering over a button element on an automation practice page to trigger hover effects.

Starting URL: https://rahulshettyacademy.com/AutomationPractice/

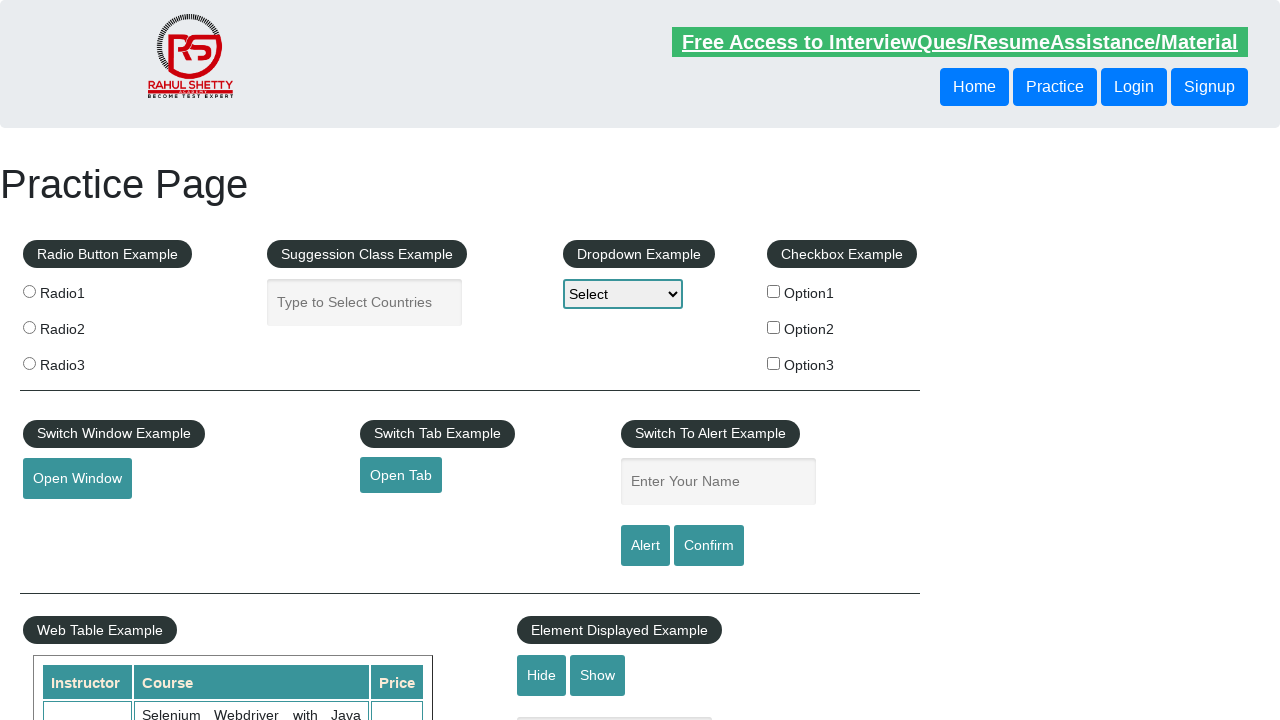

Located mouse hover button element with id 'mousehover'
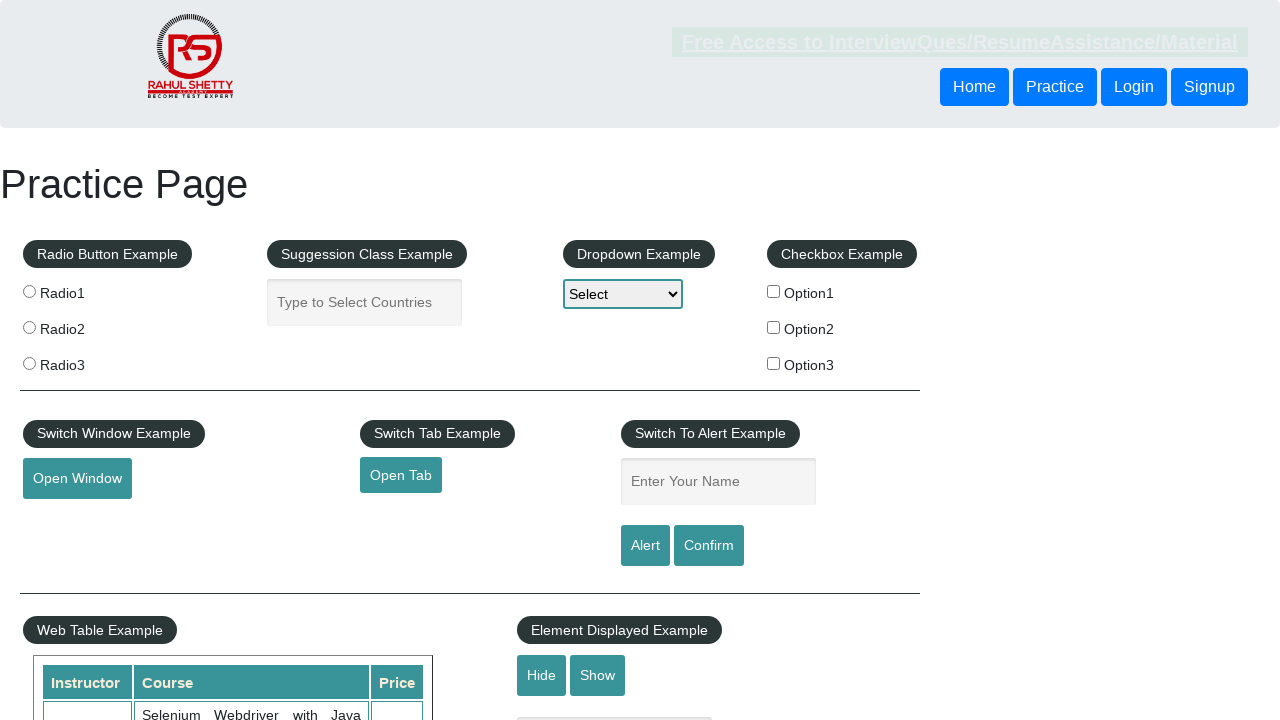

Performed mouse hover action on the button element at (83, 361) on xpath=//button[@id='mousehover']
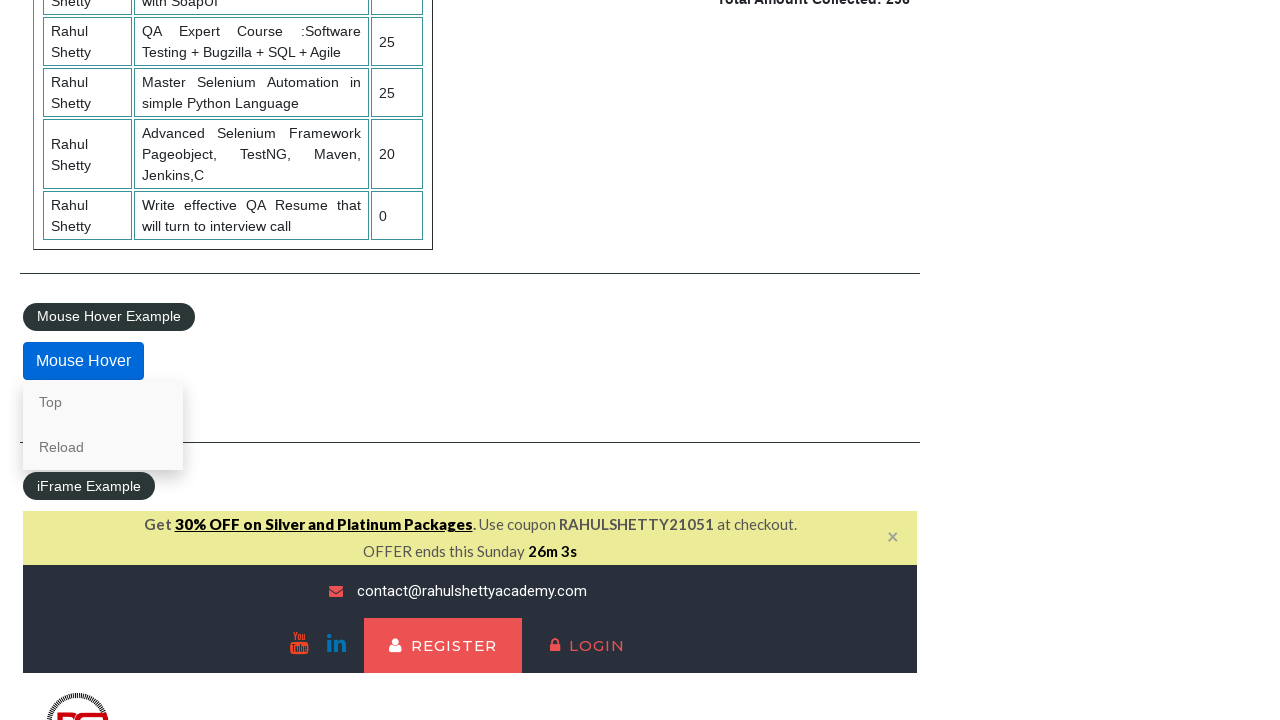

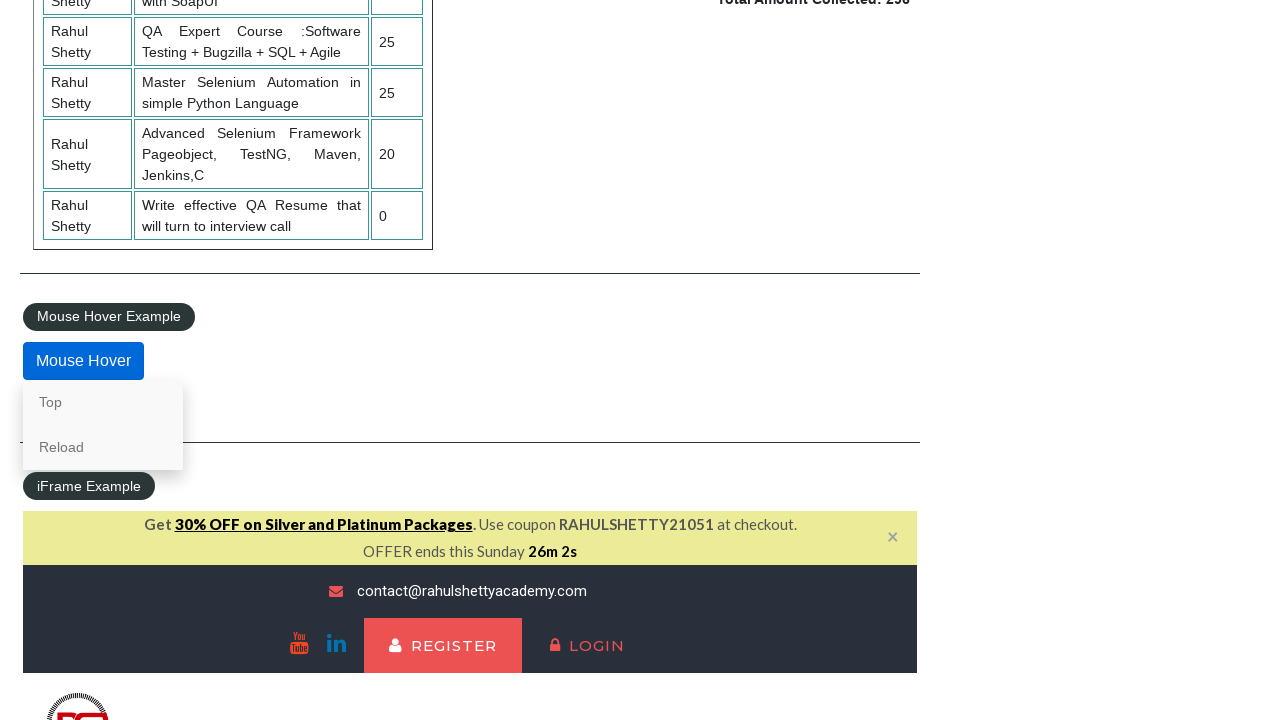